Scrolls to table and extracts all author names from the Author column

Starting URL: https://chandanachaitanya.github.io/selenium-practice-site/?languages=Java&enterText=

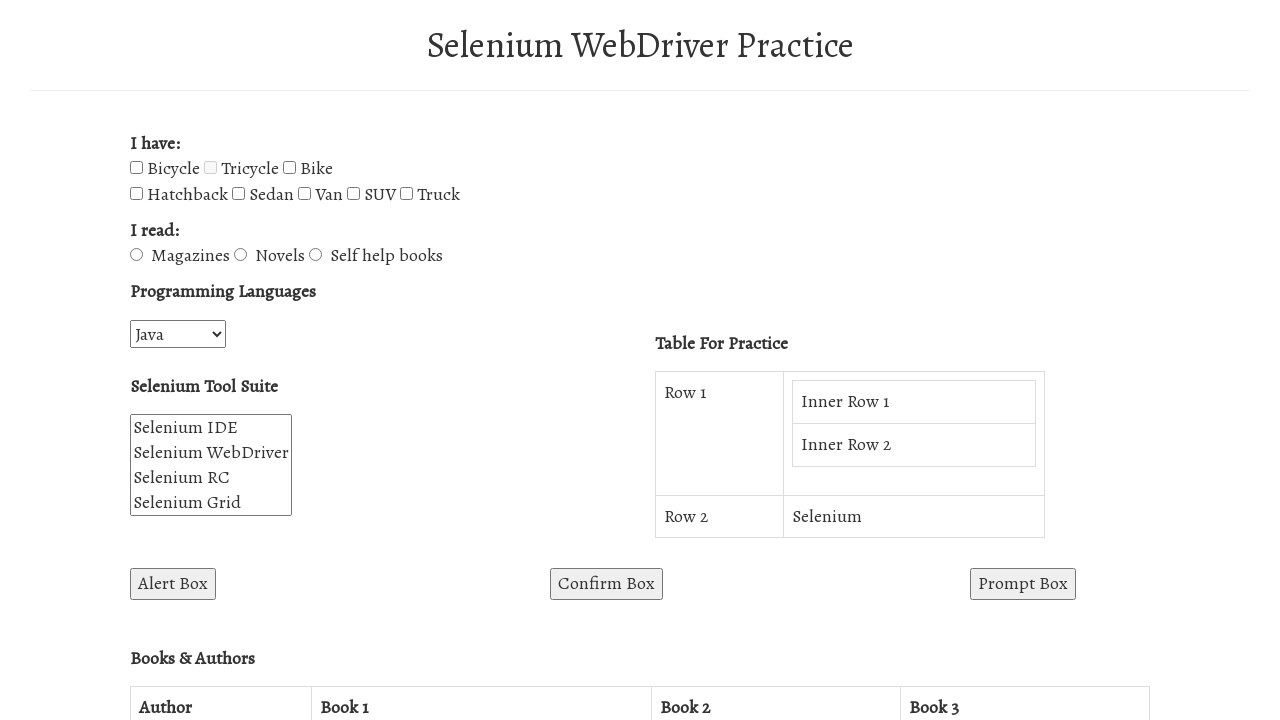

Scrolled to the table element with ID 'win1'
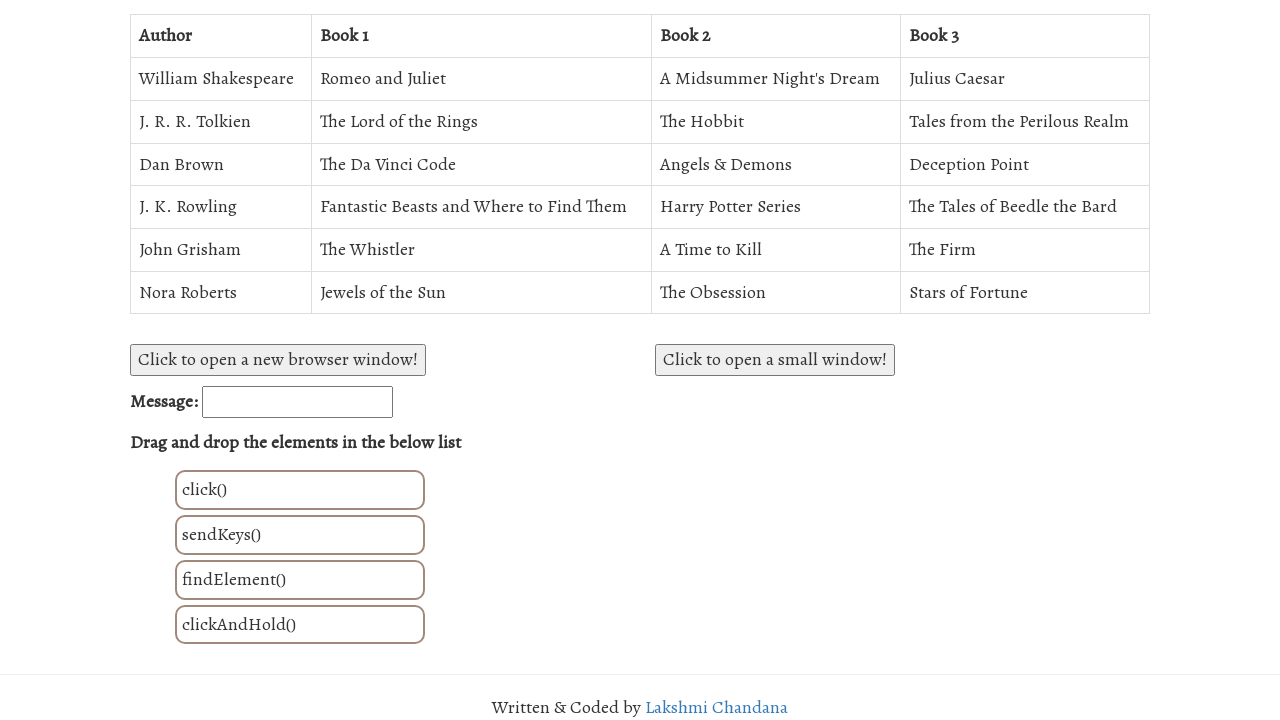

Waited for BooksAuthorsTable to be visible
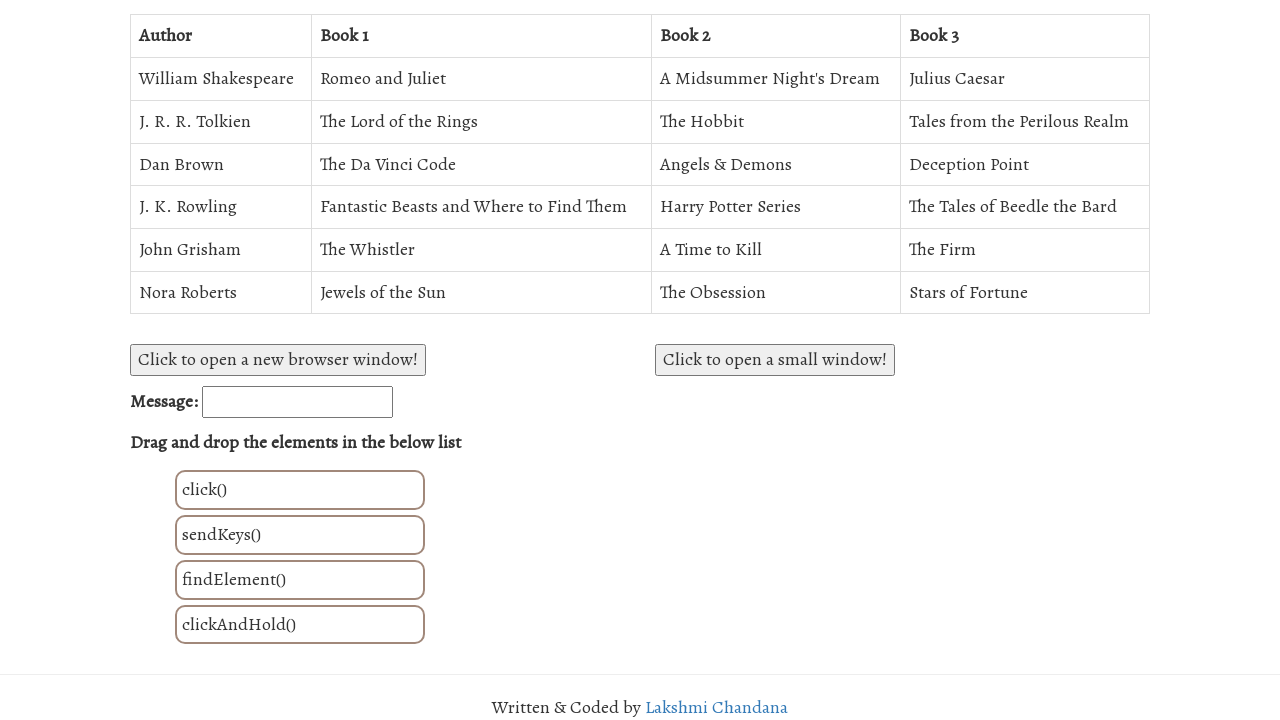

Retrieved all table header columns
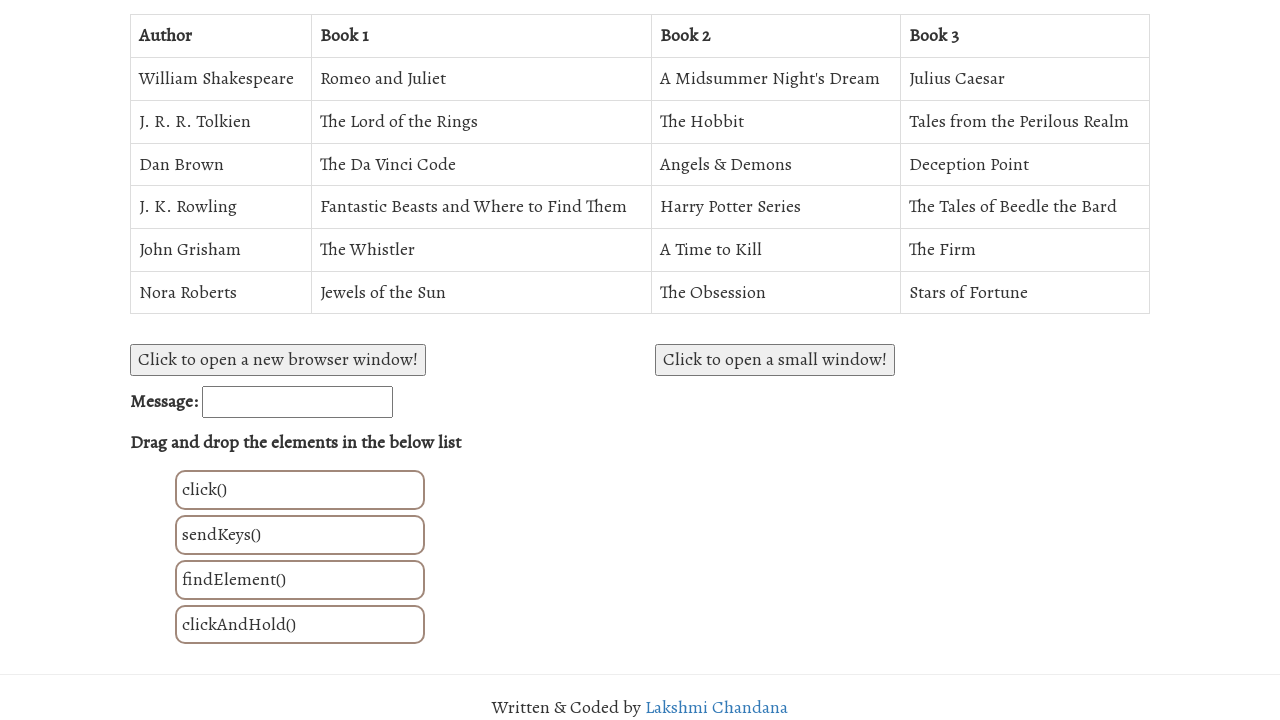

Found Author column at position 1
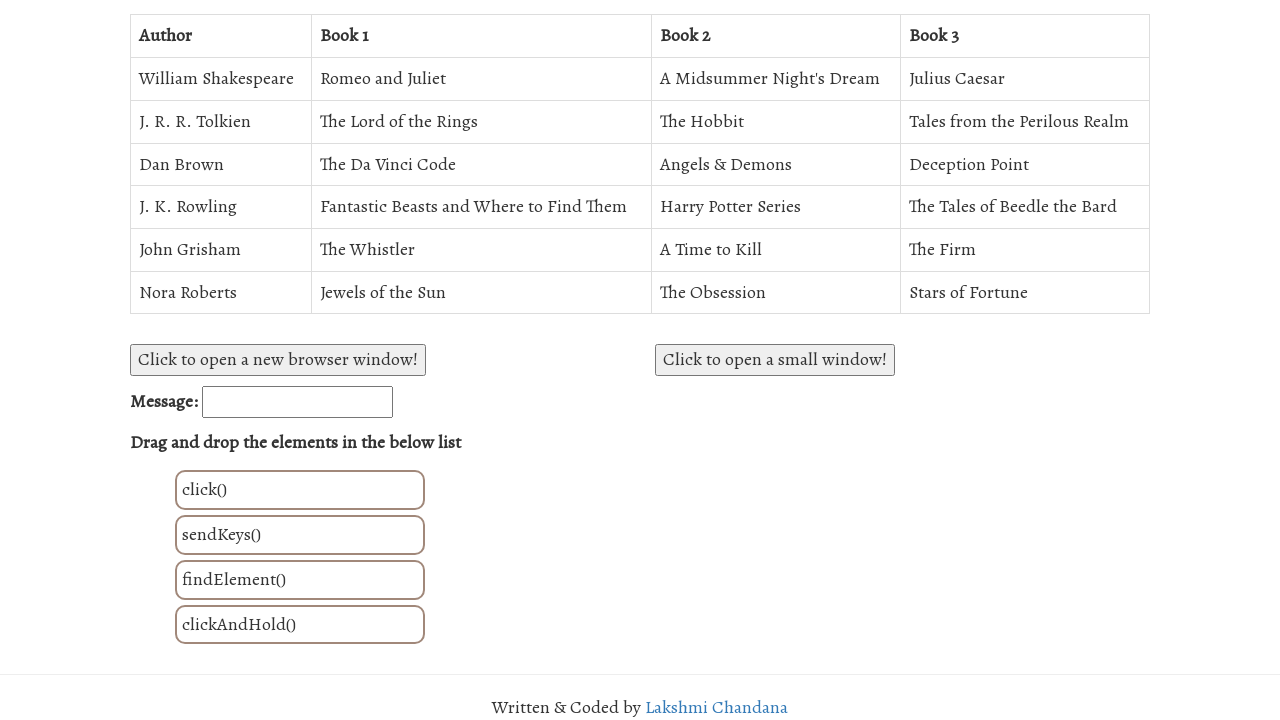

Located all 6 author name cells in the table
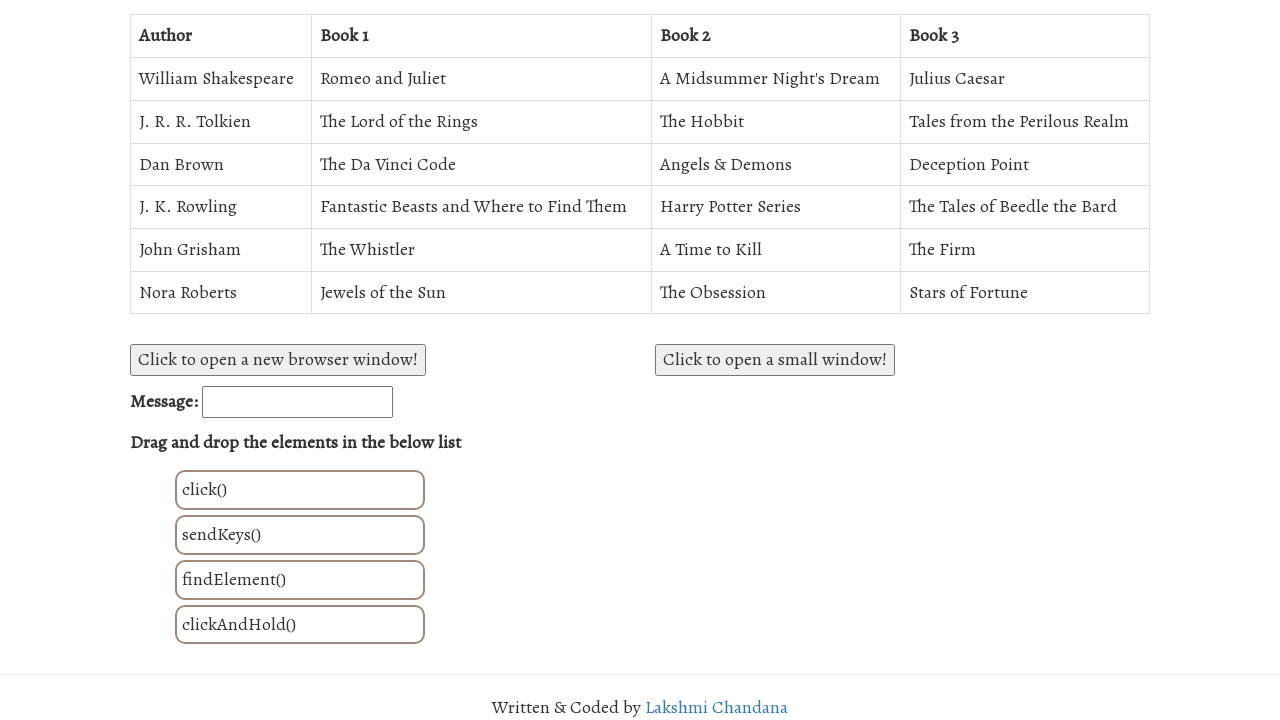

Extracted and printed all author names from the Author column
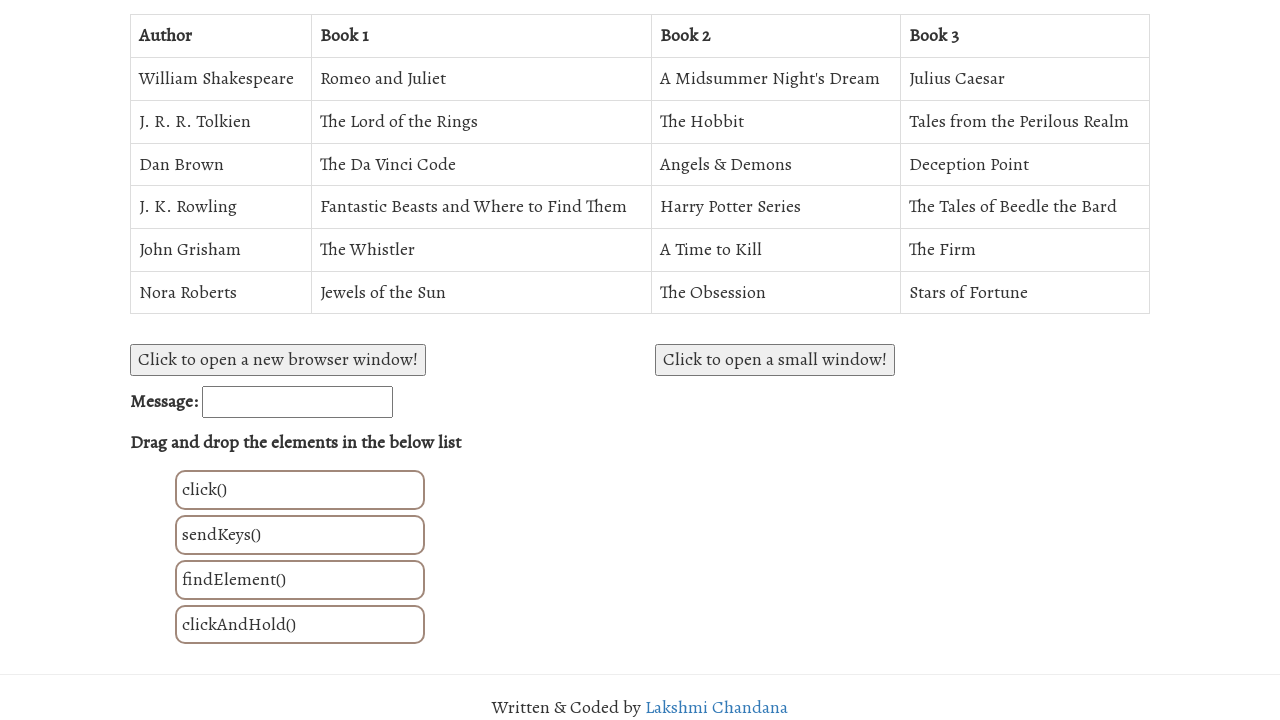

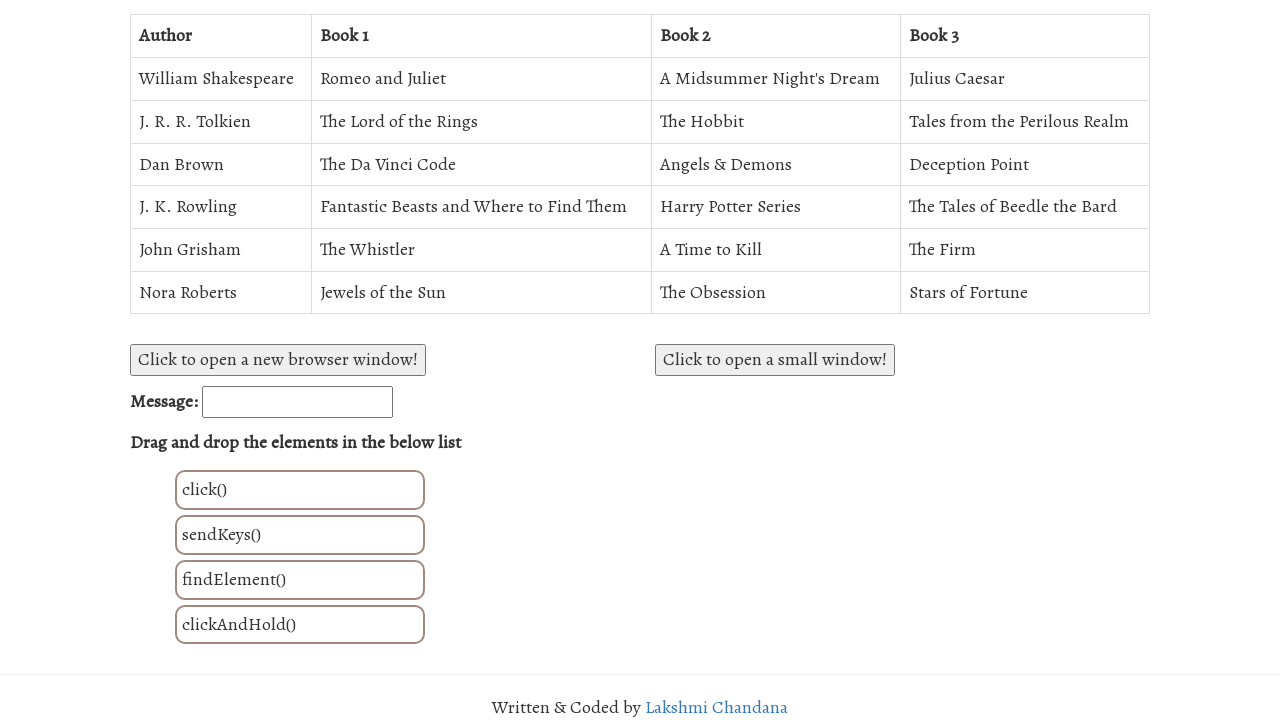